Tests A/B test opt-out by first navigating to the main page, adding an opt-out cookie, then navigating to the A/B test page and verifying the heading shows "No A/B Test".

Starting URL: http://the-internet.herokuapp.com

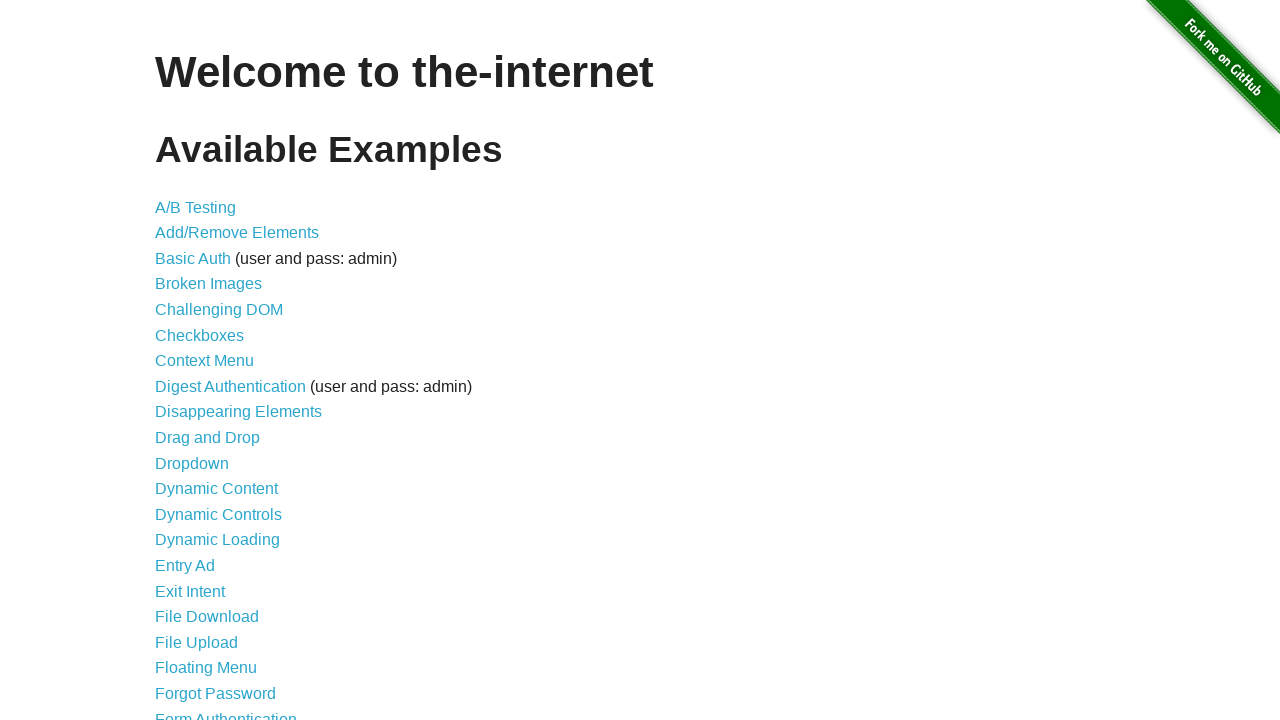

Added optimizelyOptOut cookie with value 'true' to opt out of A/B test
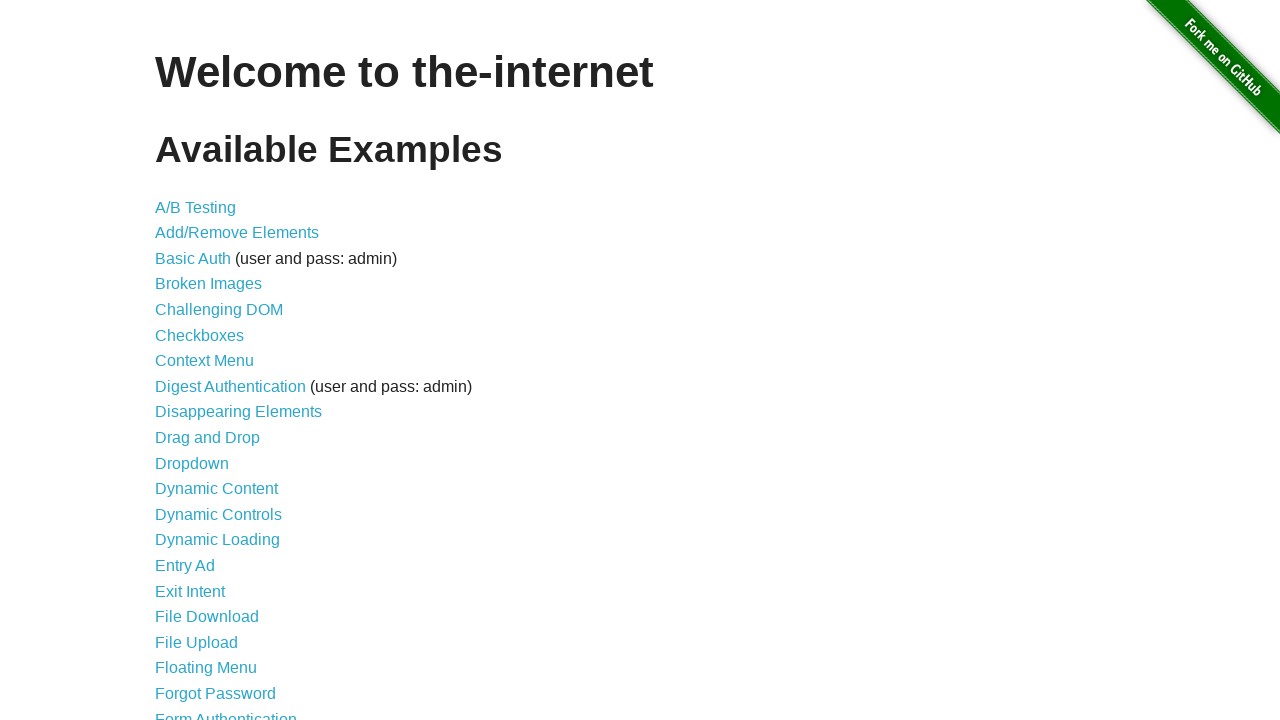

Navigated to A/B test page
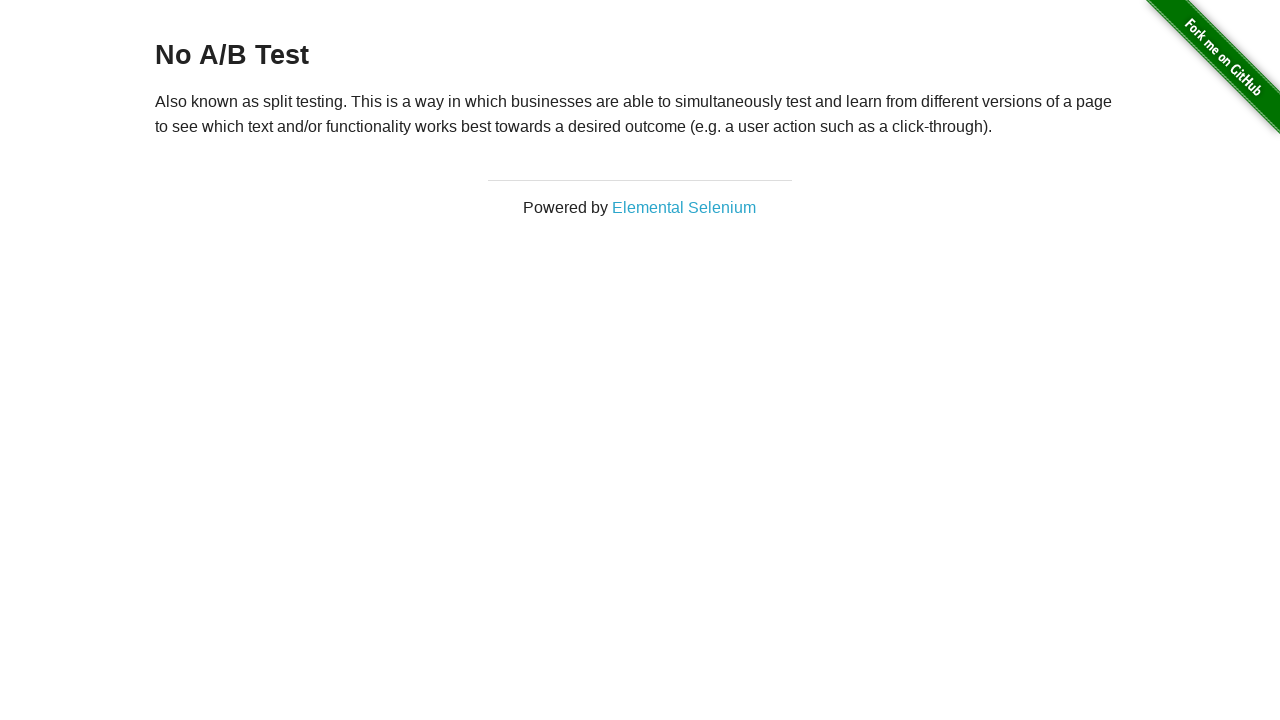

Waited for heading element to be visible
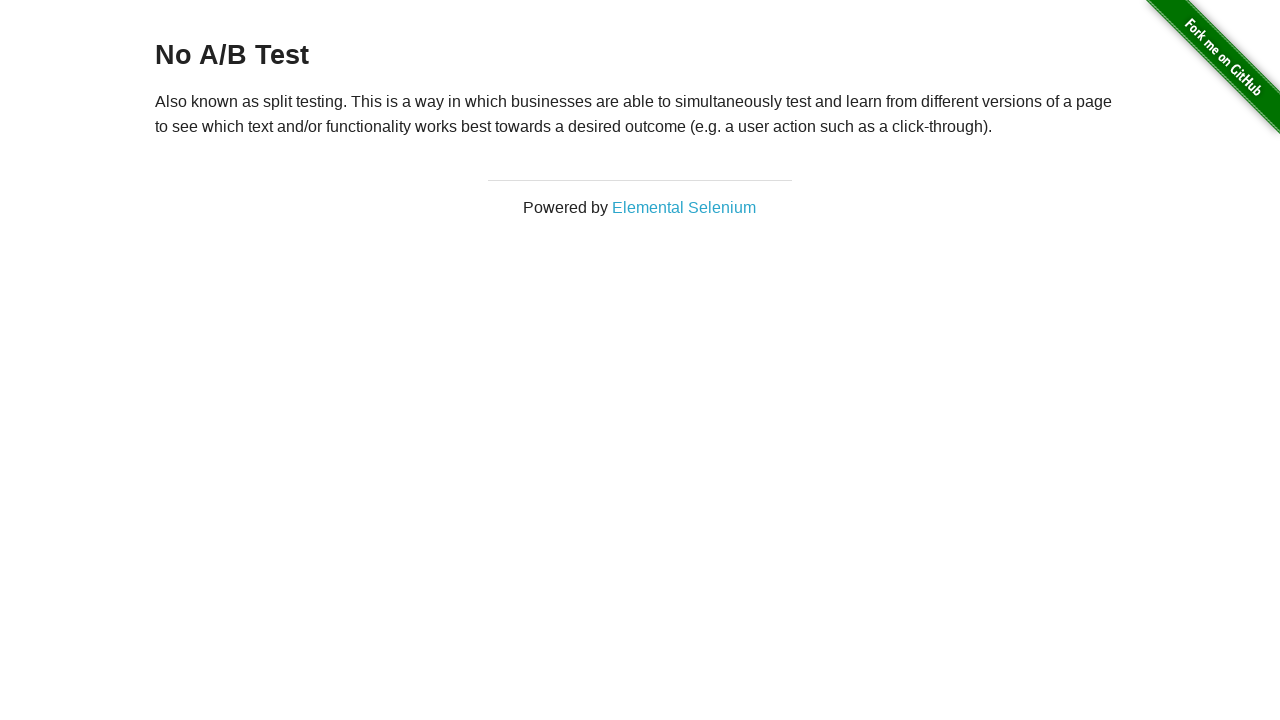

Verified heading text is 'No A/B Test', confirming opt-out cookie prevented A/B test assignment
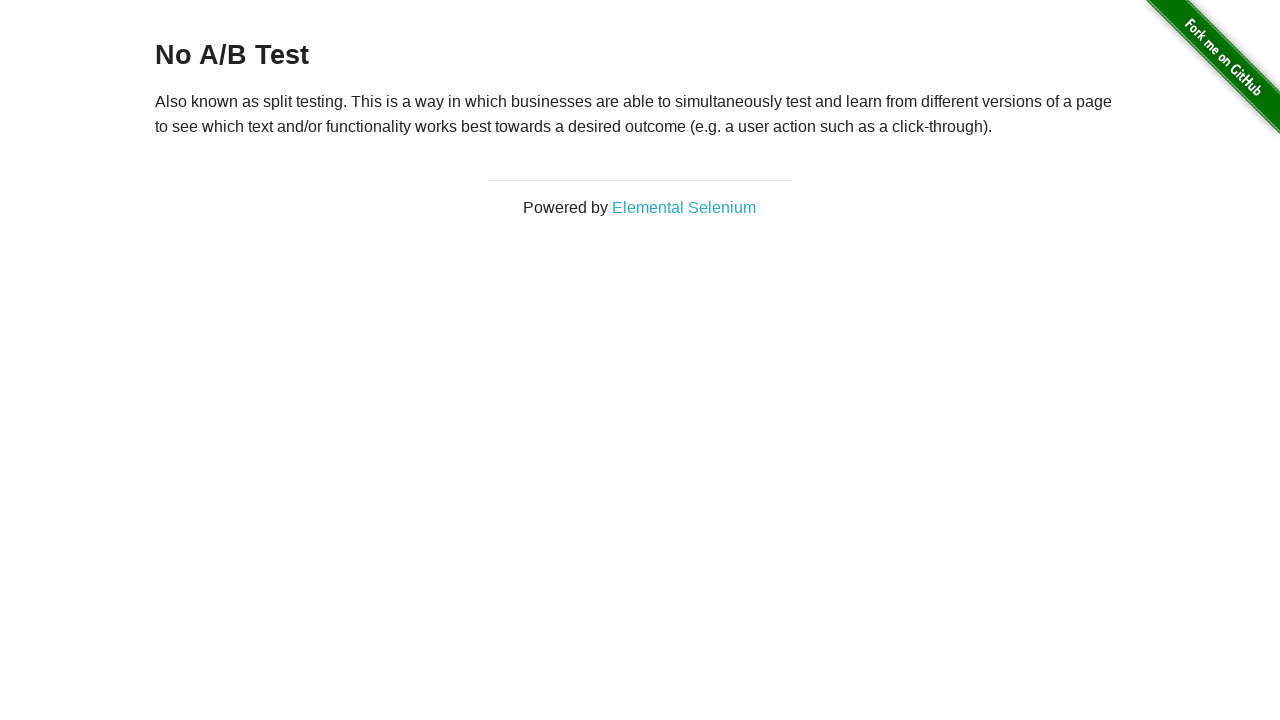

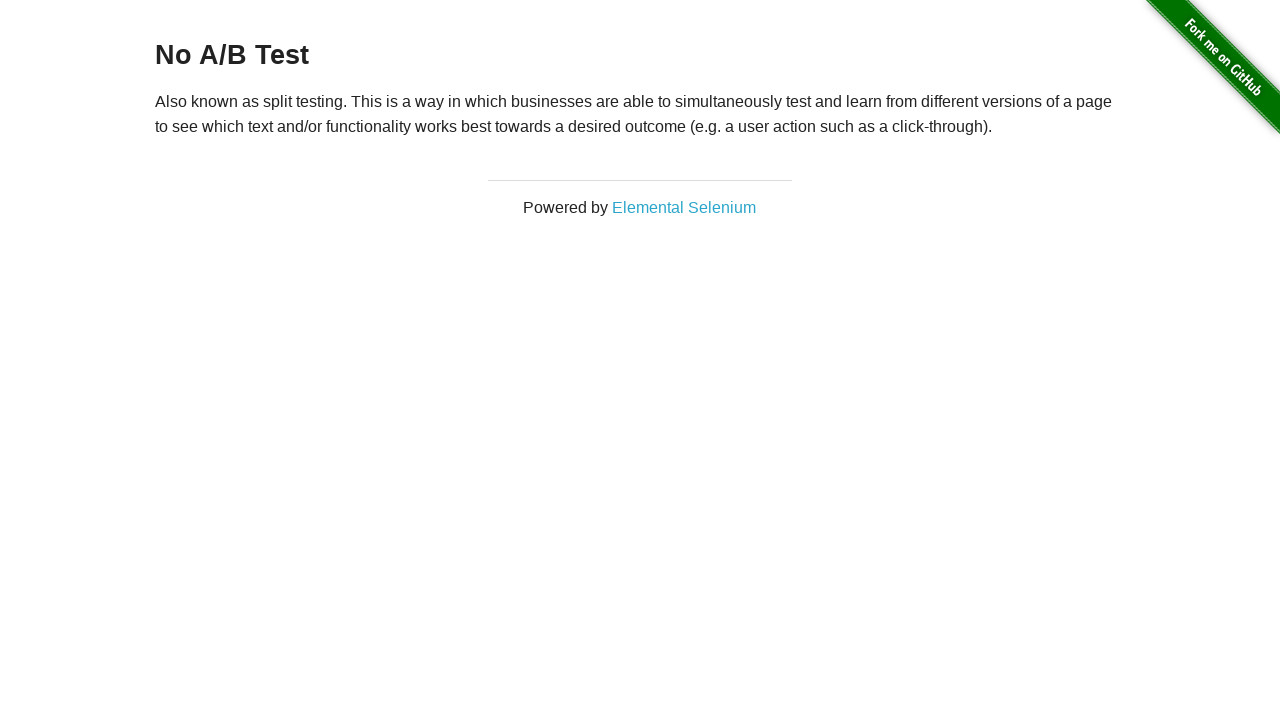